Tests browser window manipulation by getting initial window position and size, maximizing the window, and verifying that the position and size changed after maximization.

Starting URL: https://bonigarcia.dev/selenium-webdriver-java/

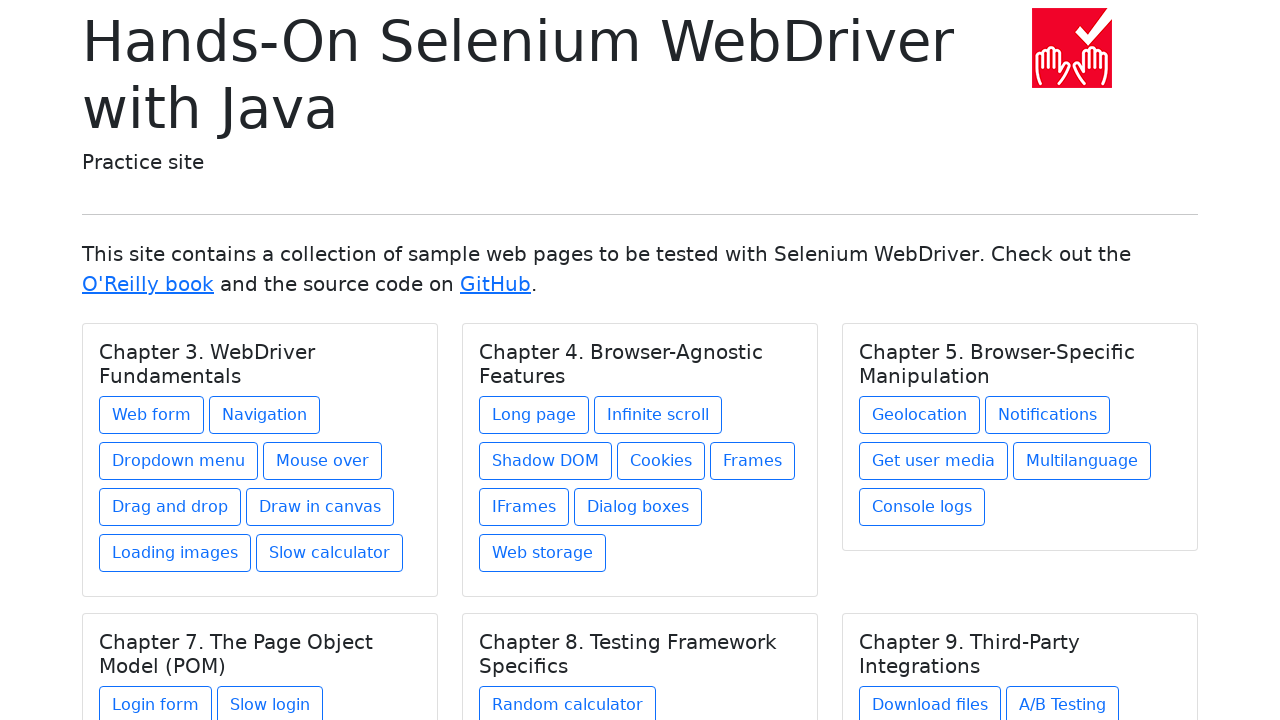

Navigated to https://bonigarcia.dev/selenium-webdriver-java/
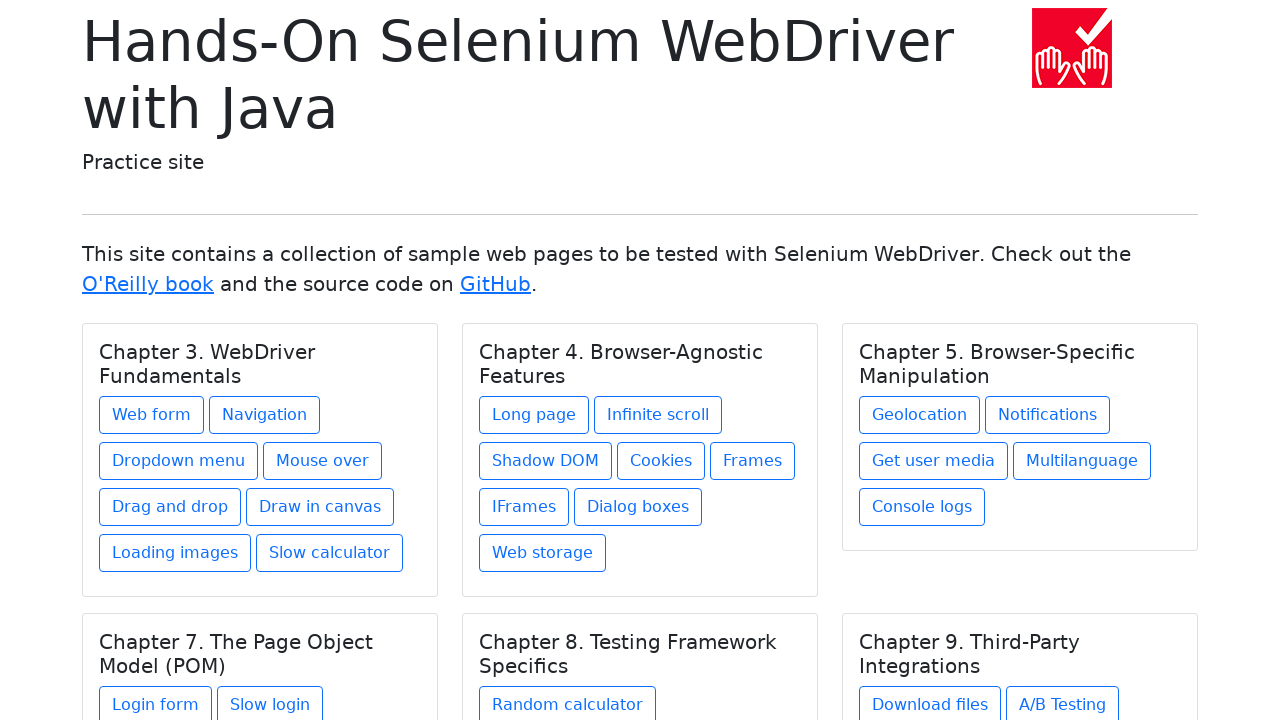

Retrieved initial viewport size: {'width': 1280, 'height': 720}
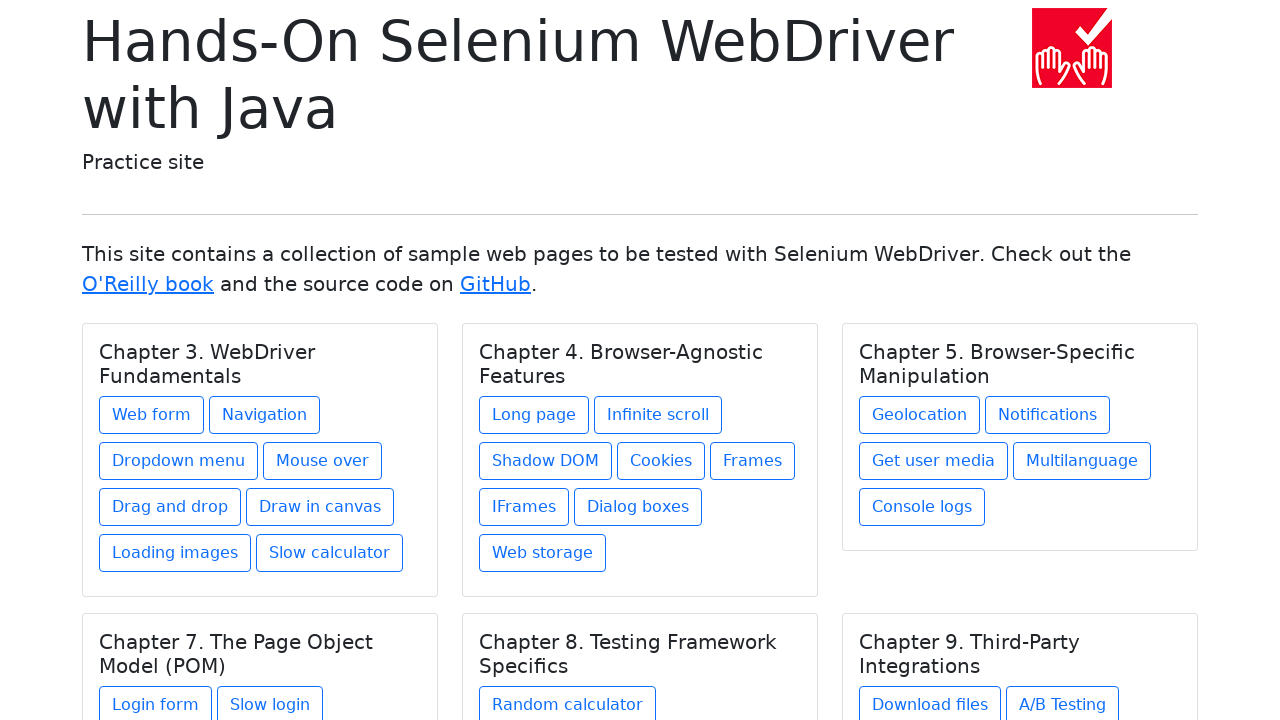

Set viewport size to 1920x1080 to simulate window maximization
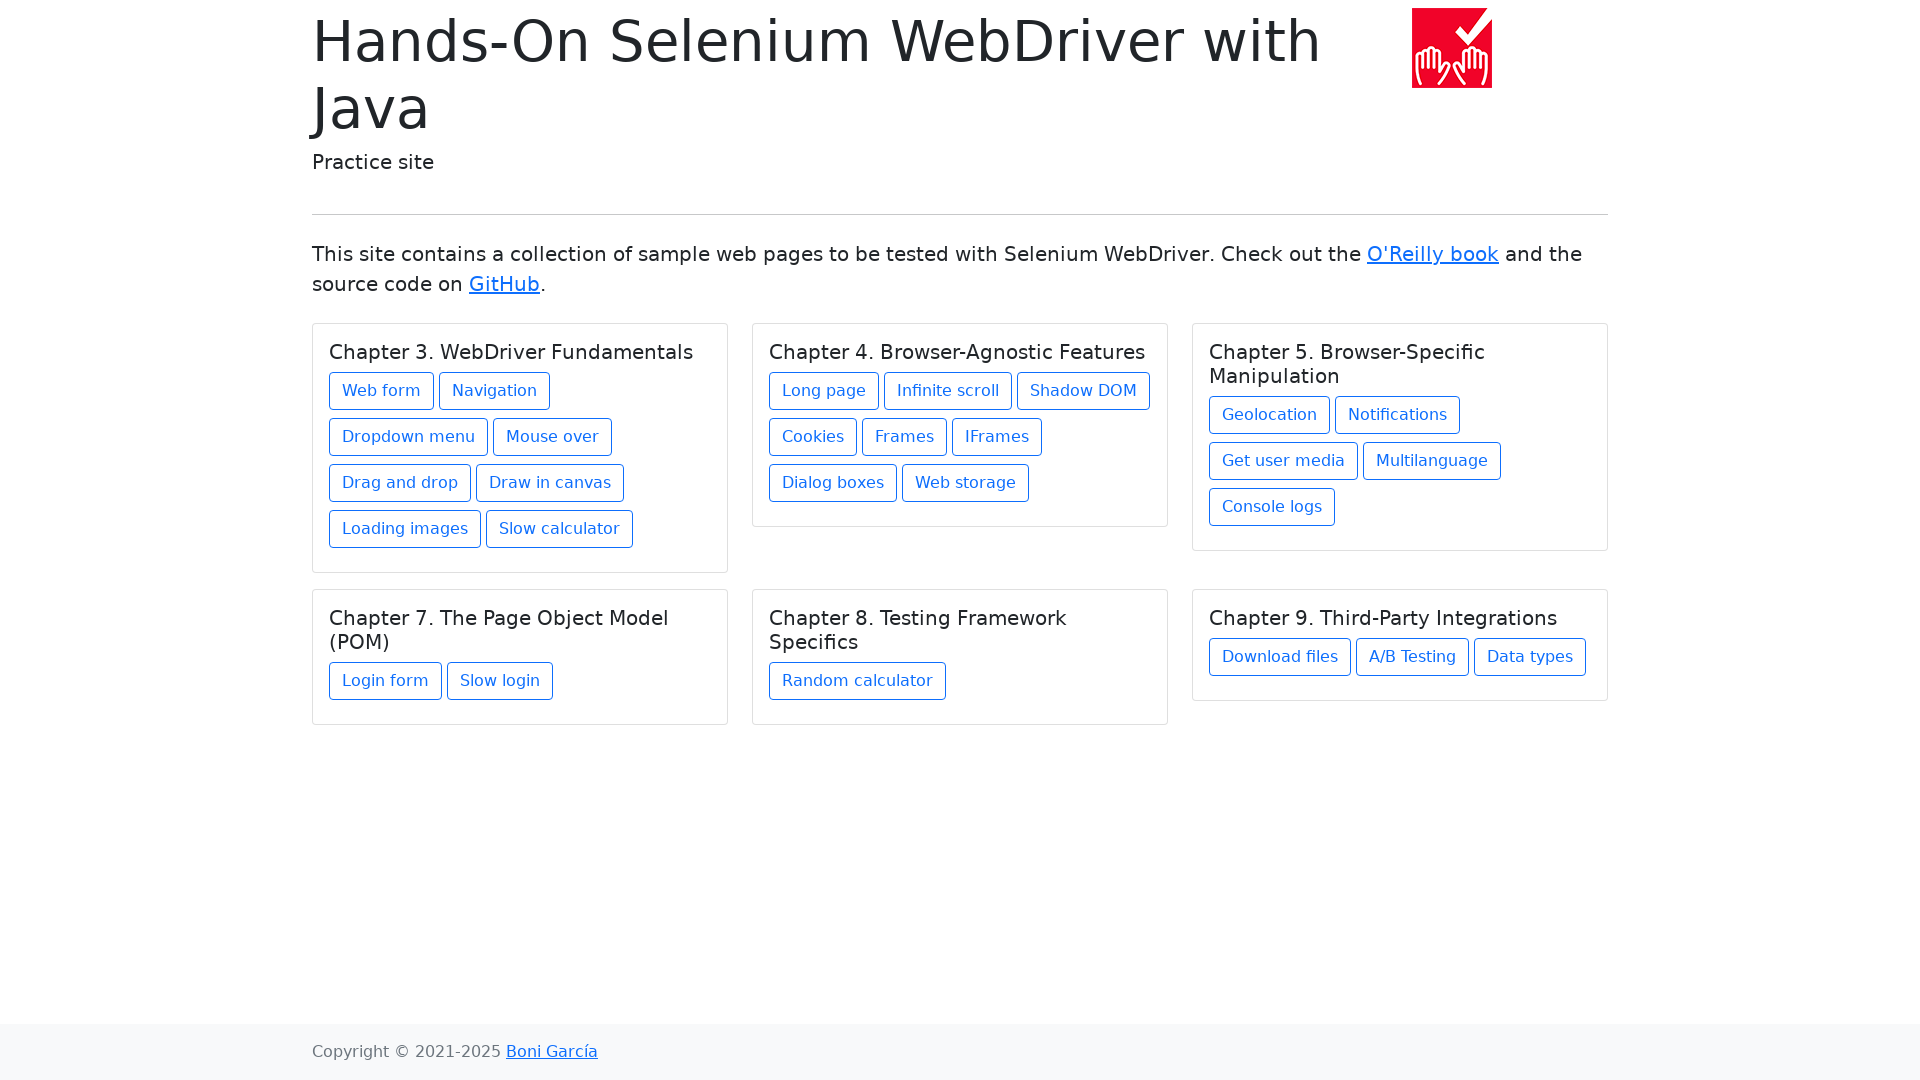

Retrieved maximized viewport size: {'width': 1920, 'height': 1080}
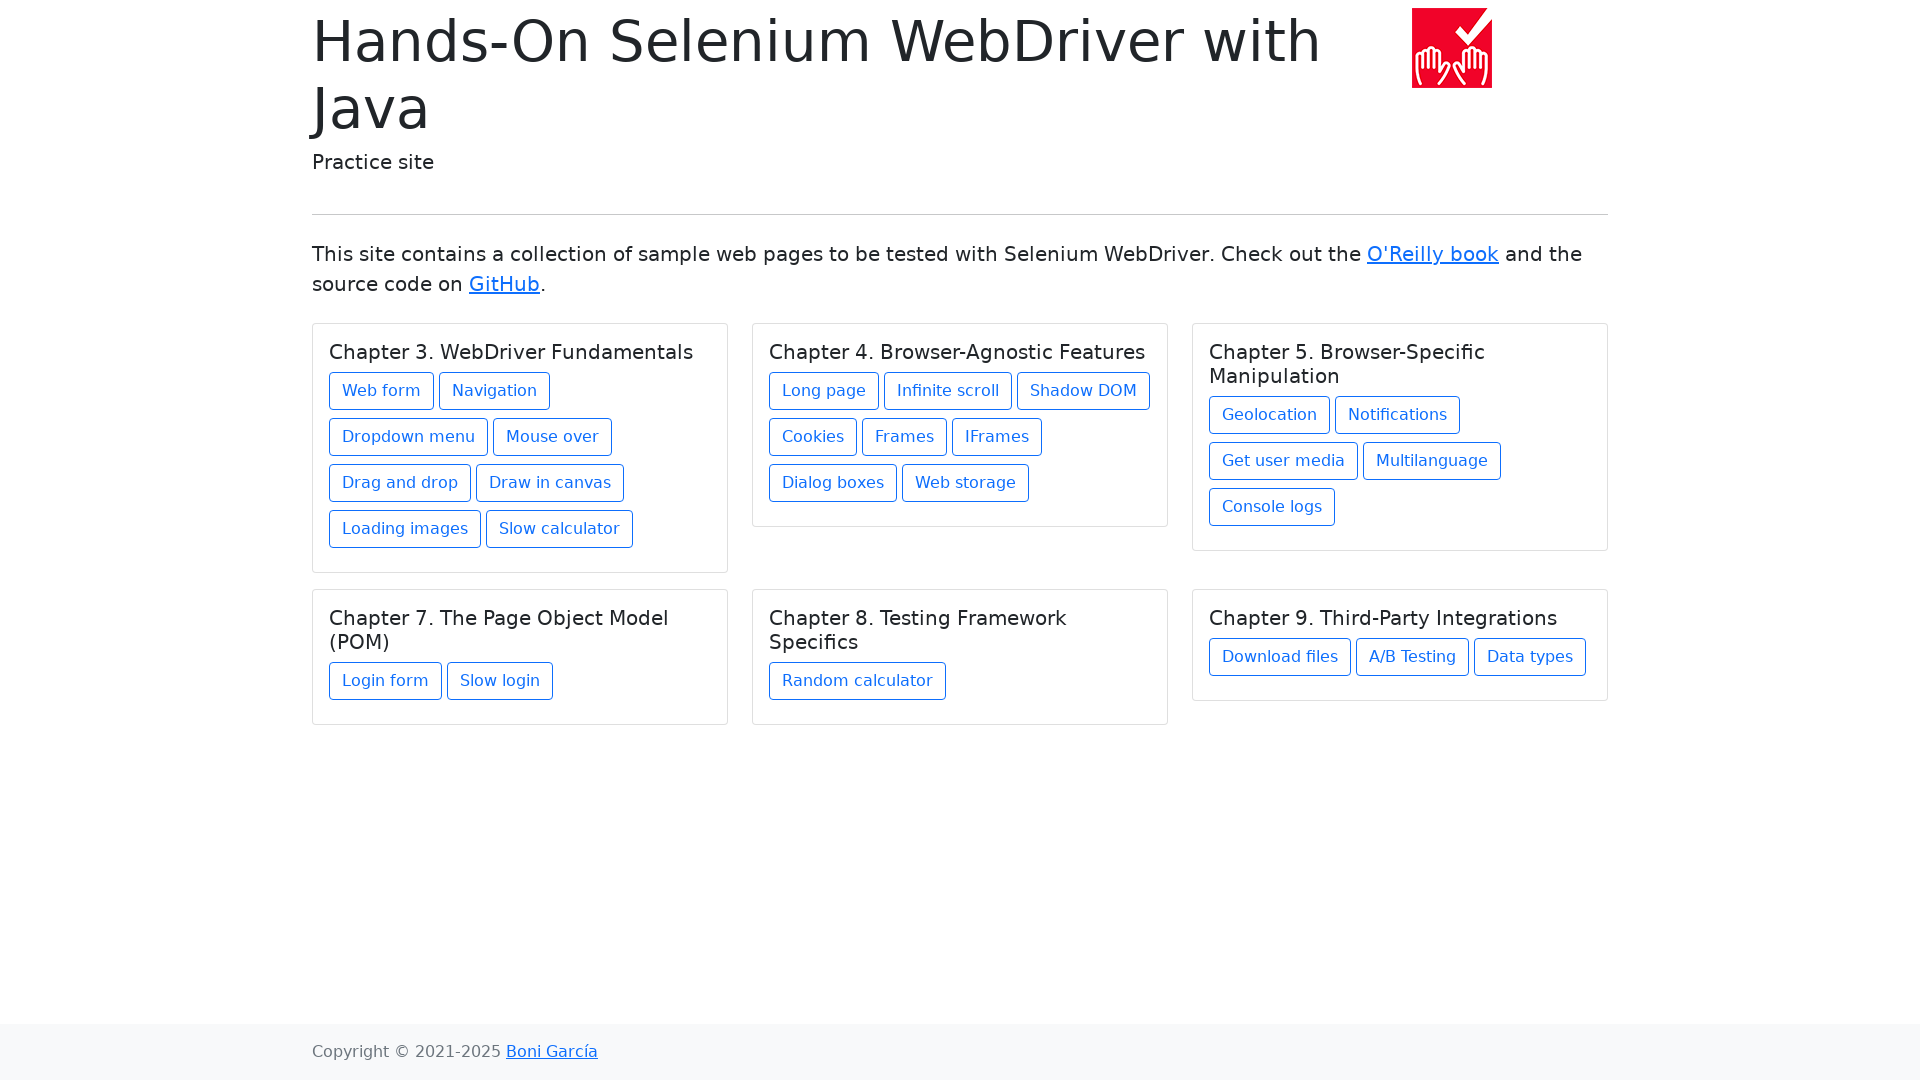

Verified that window size changed after maximization
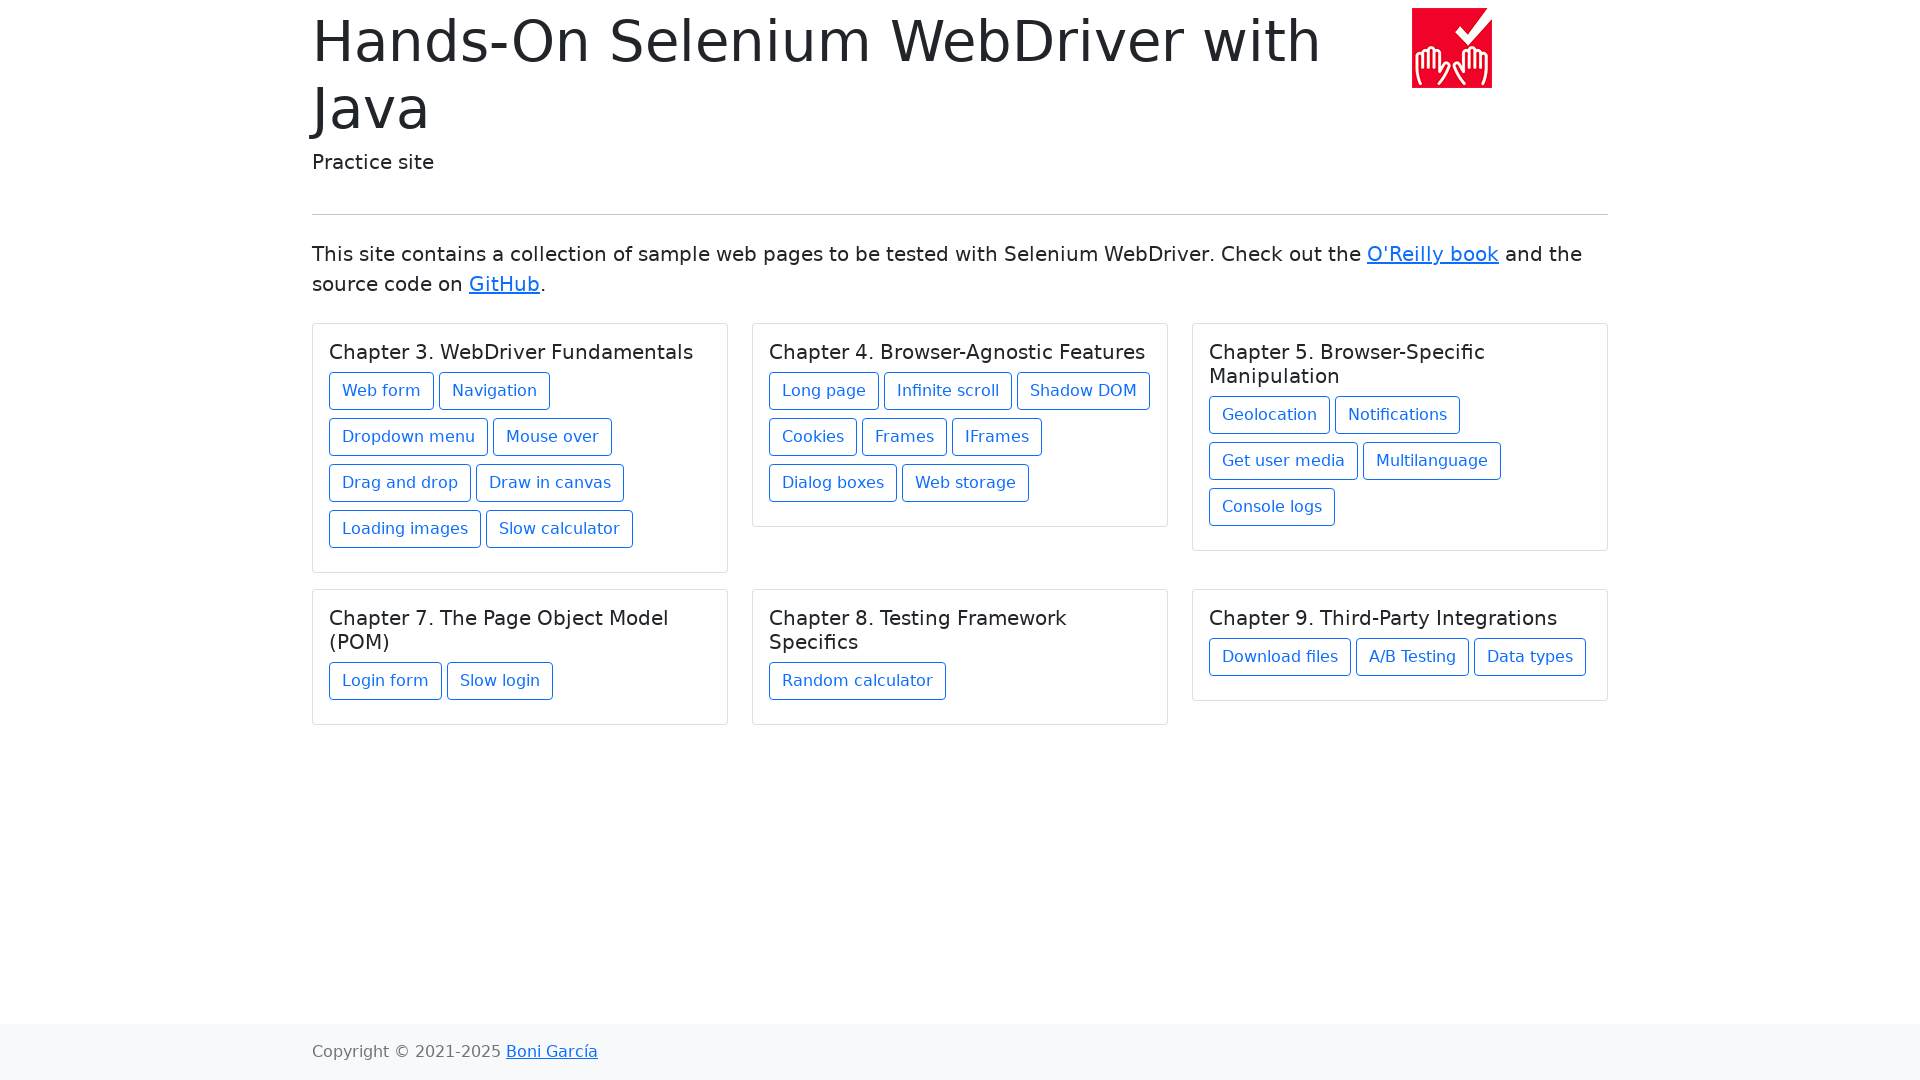

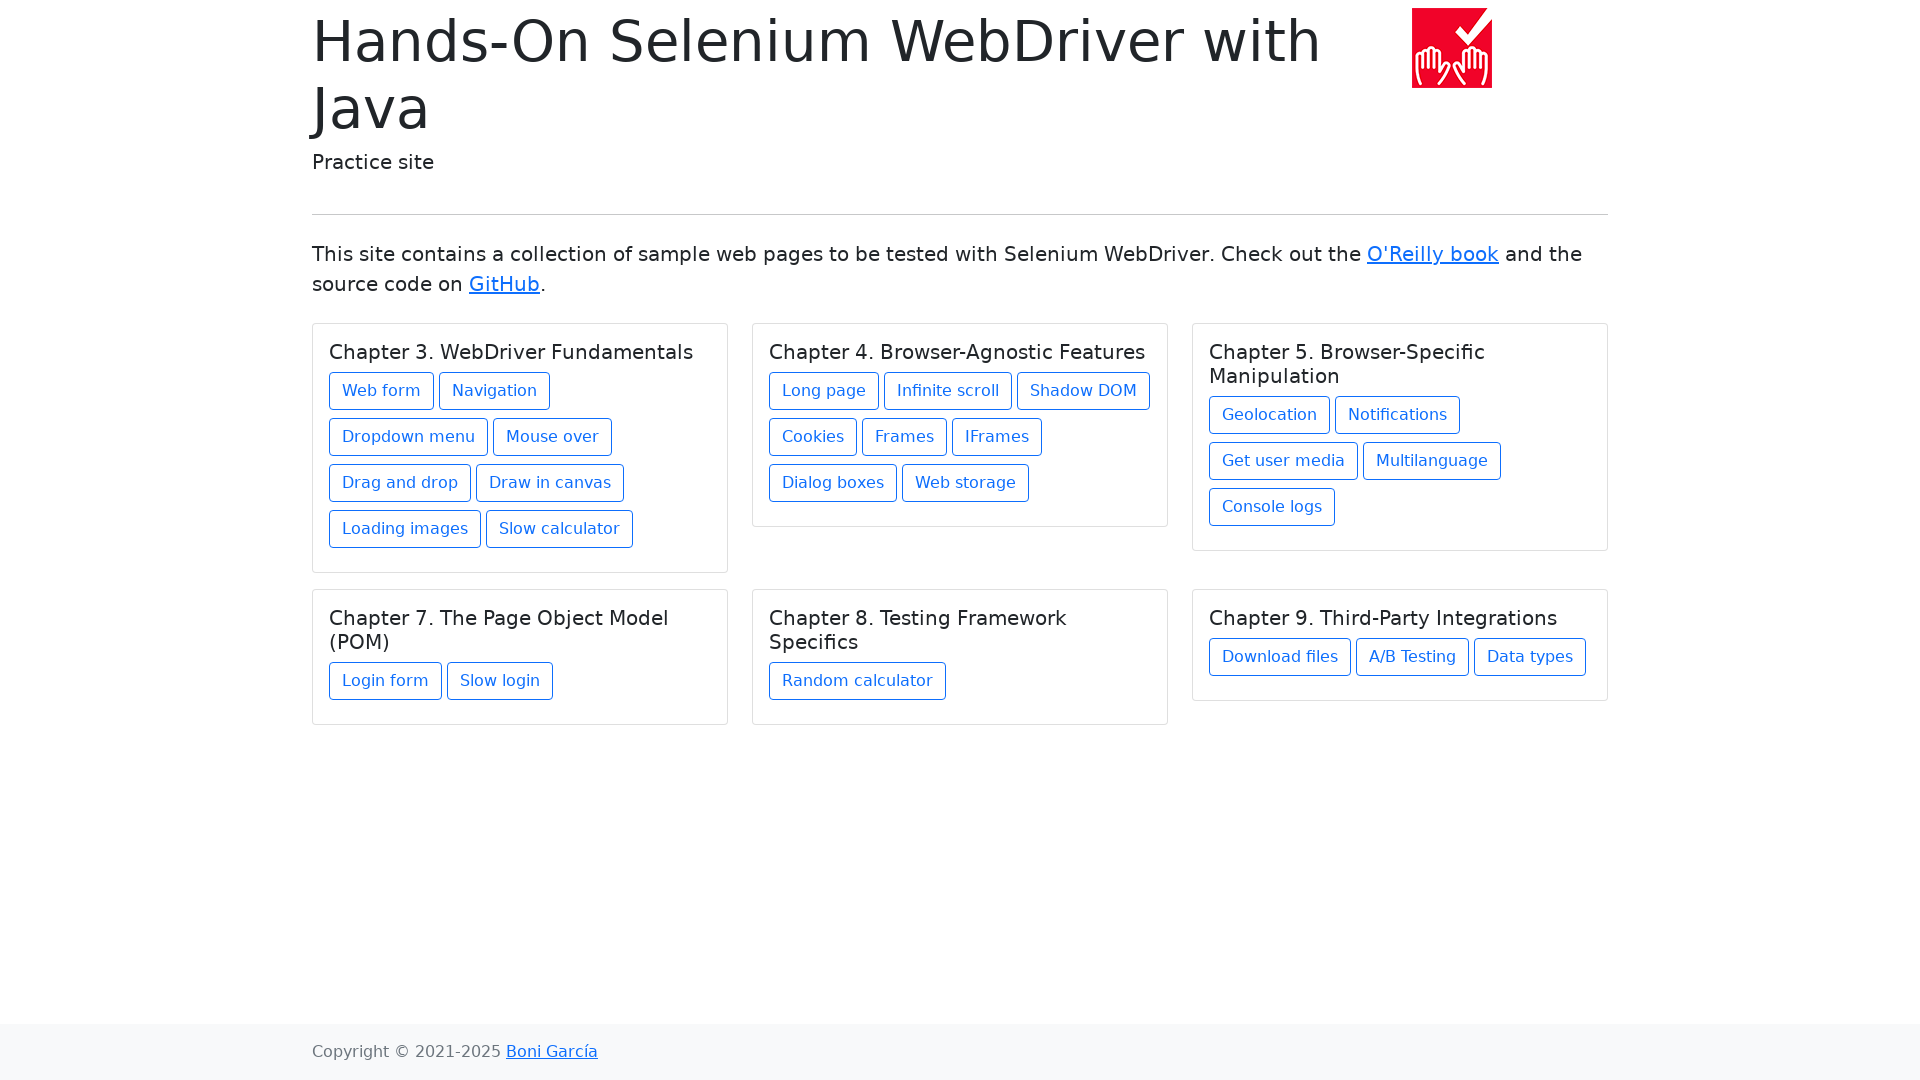